Tests checkbox functionality by verifying initial states, clicking both checkboxes to toggle them, and confirming the state changes (checkbox 1 becomes selected, checkbox 2 becomes deselected).

Starting URL: http://practice.cydeo.com/checkboxes

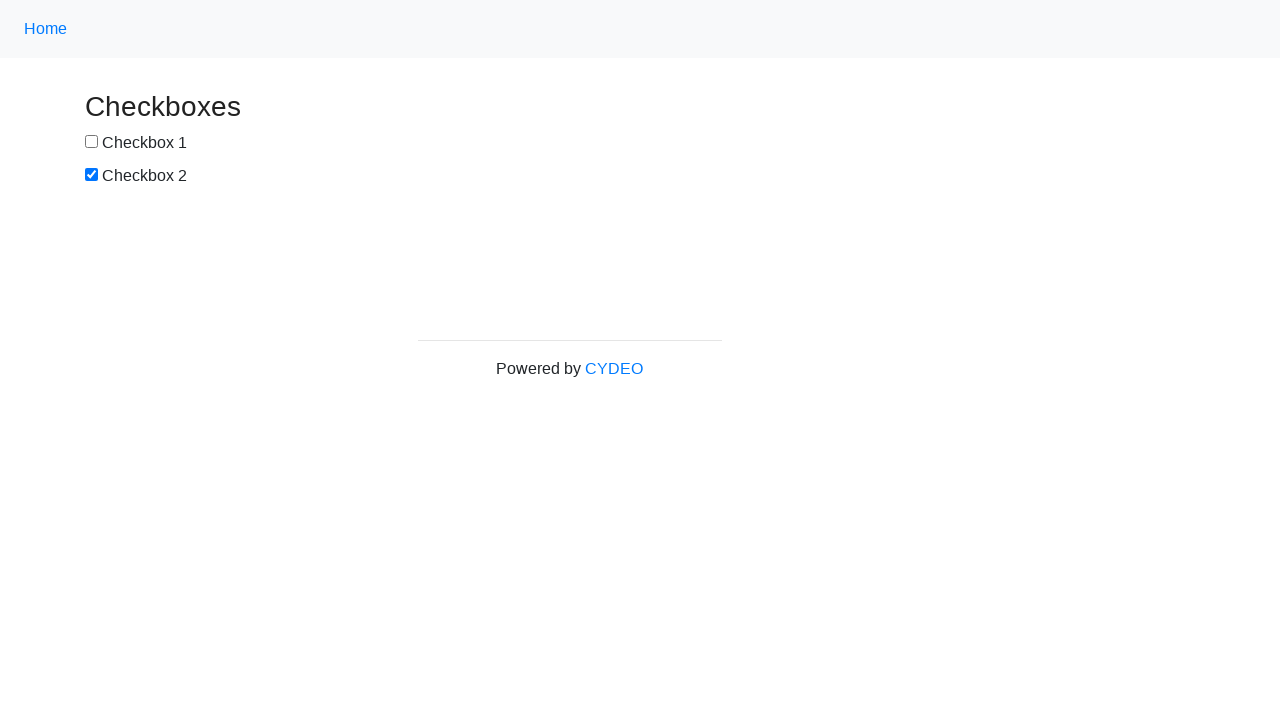

Verified checkbox 1 is not selected by default
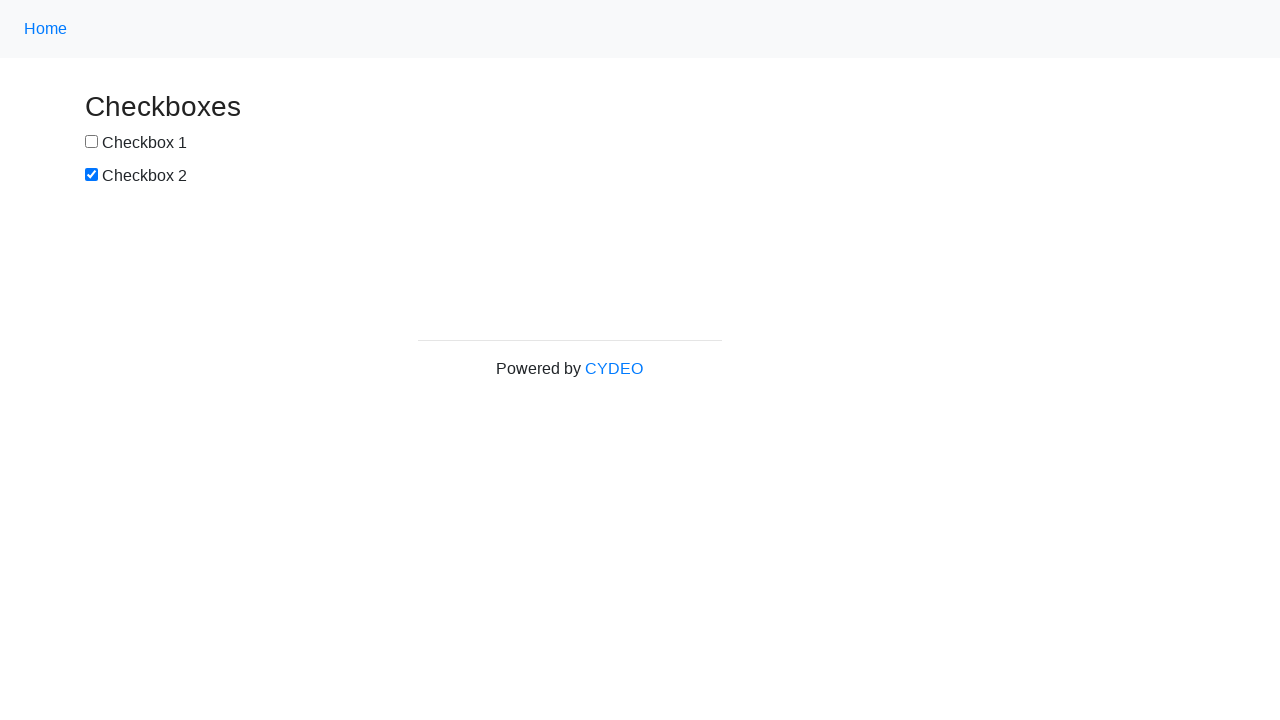

Verified checkbox 2 is selected by default
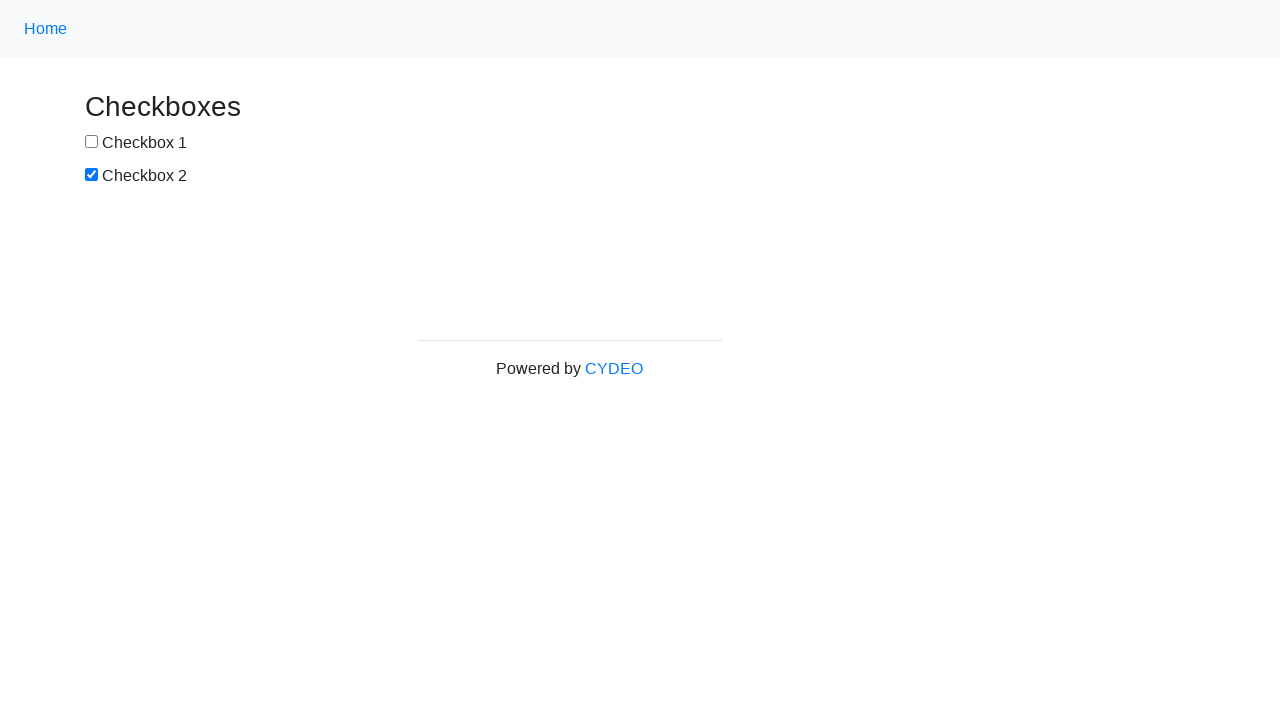

Clicked checkbox 1 to select it at (92, 142) on input#box1
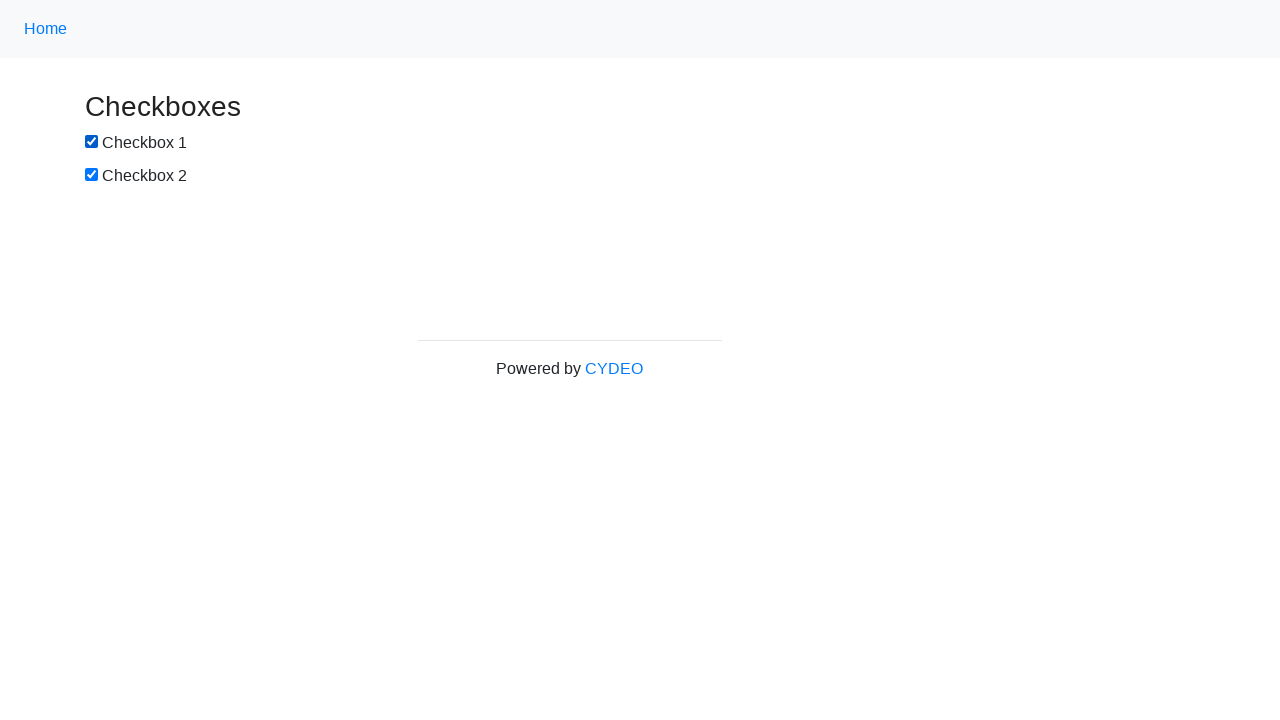

Clicked checkbox 2 to deselect it at (92, 175) on input[name='checkbox2']
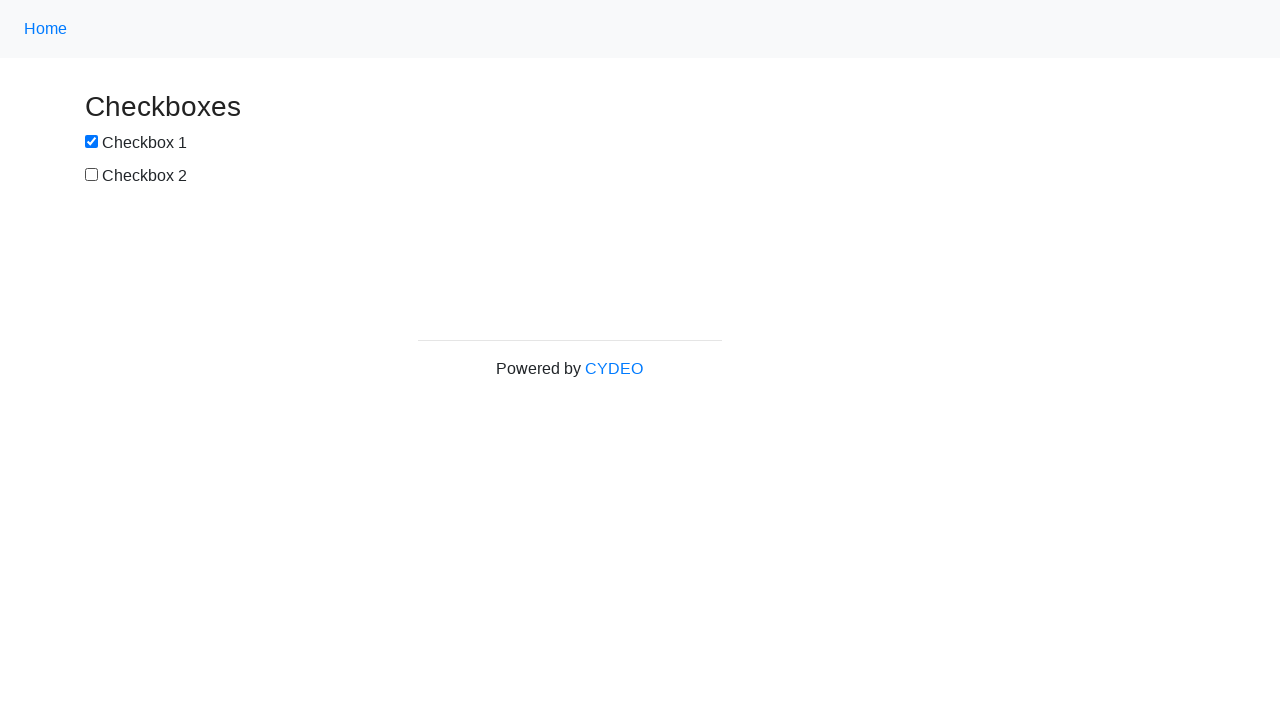

Verified checkbox 1 is now selected after clicking
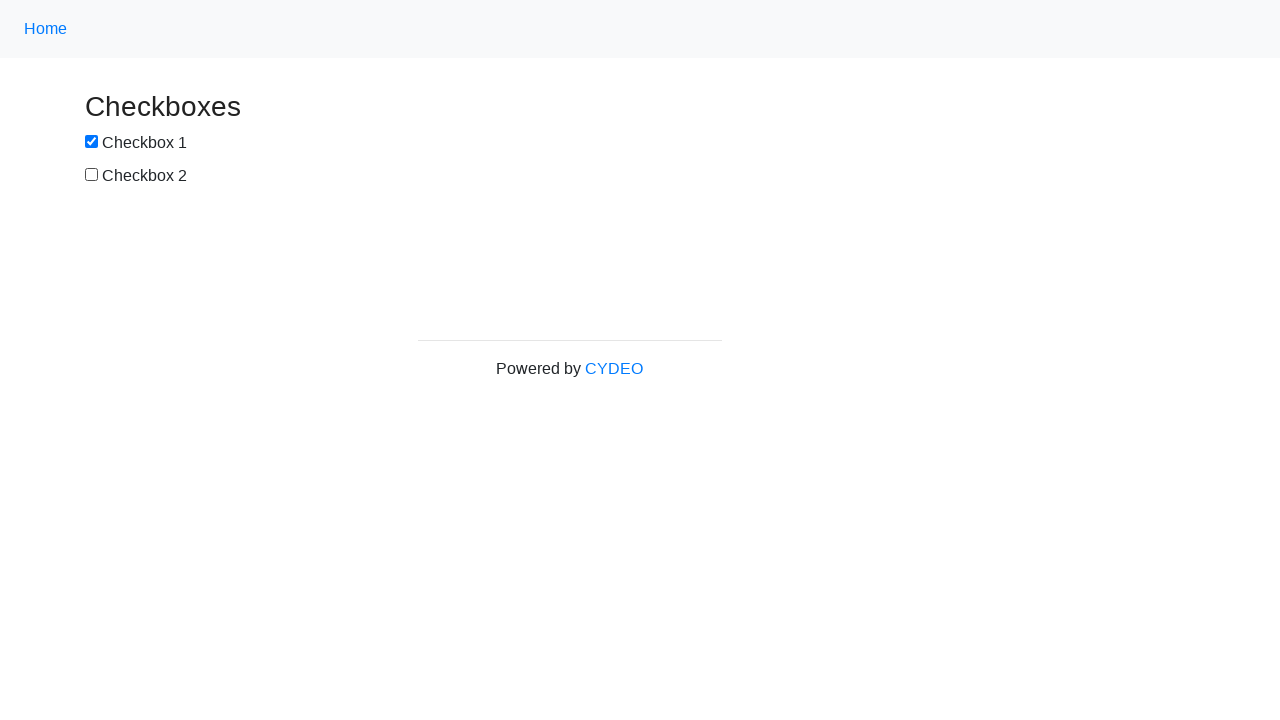

Verified checkbox 2 is now deselected after clicking
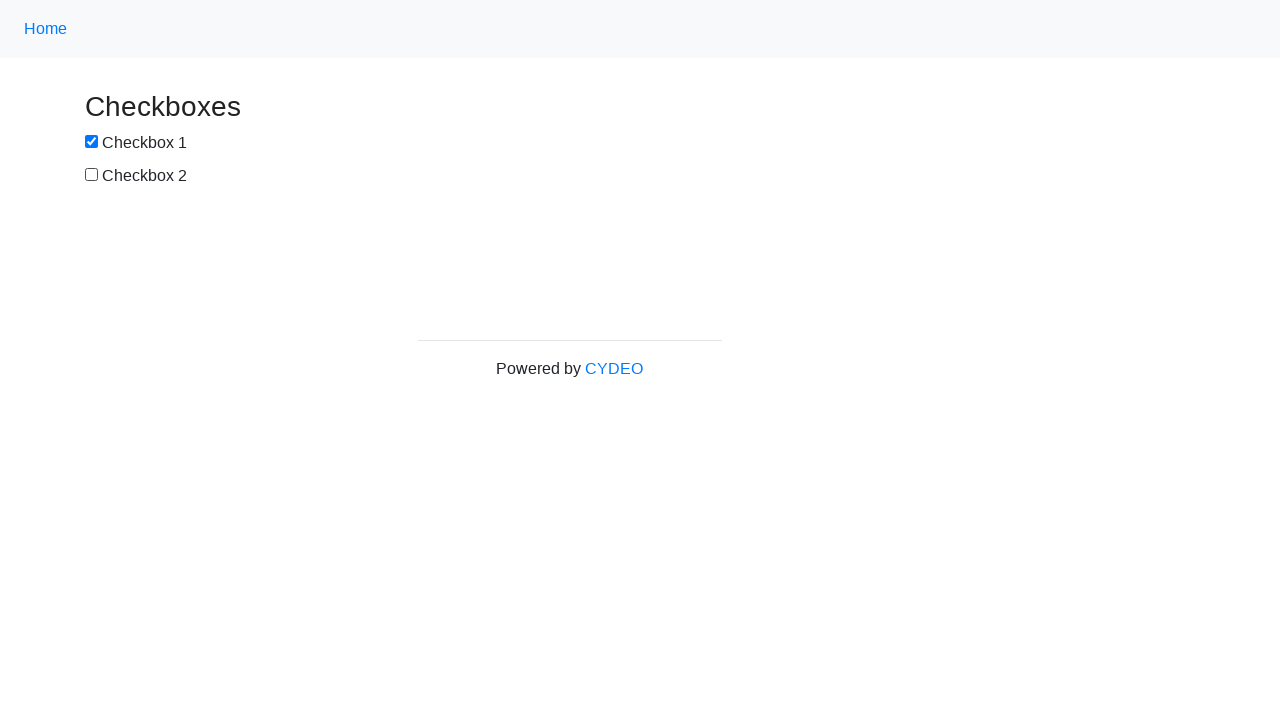

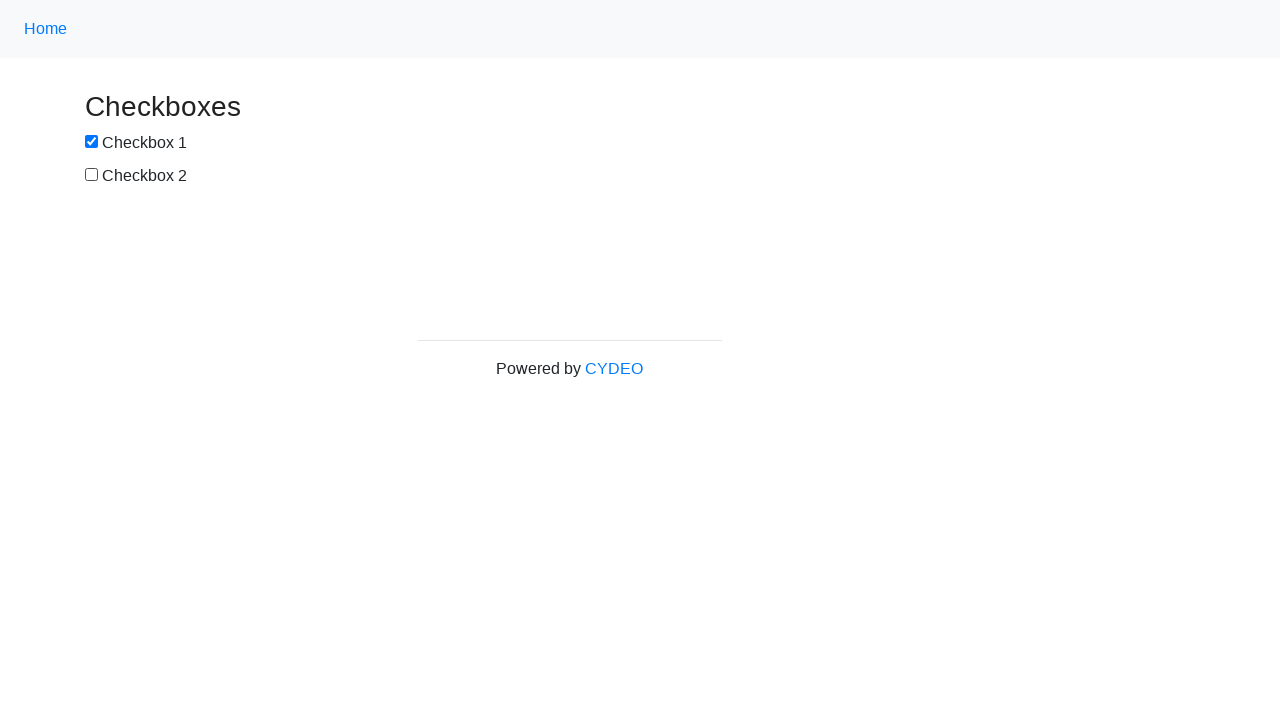